Navigates to the registration page and verifies that the signup page is displayed correctly

Starting URL: https://parabank.parasoft.com/parabank/index.htm

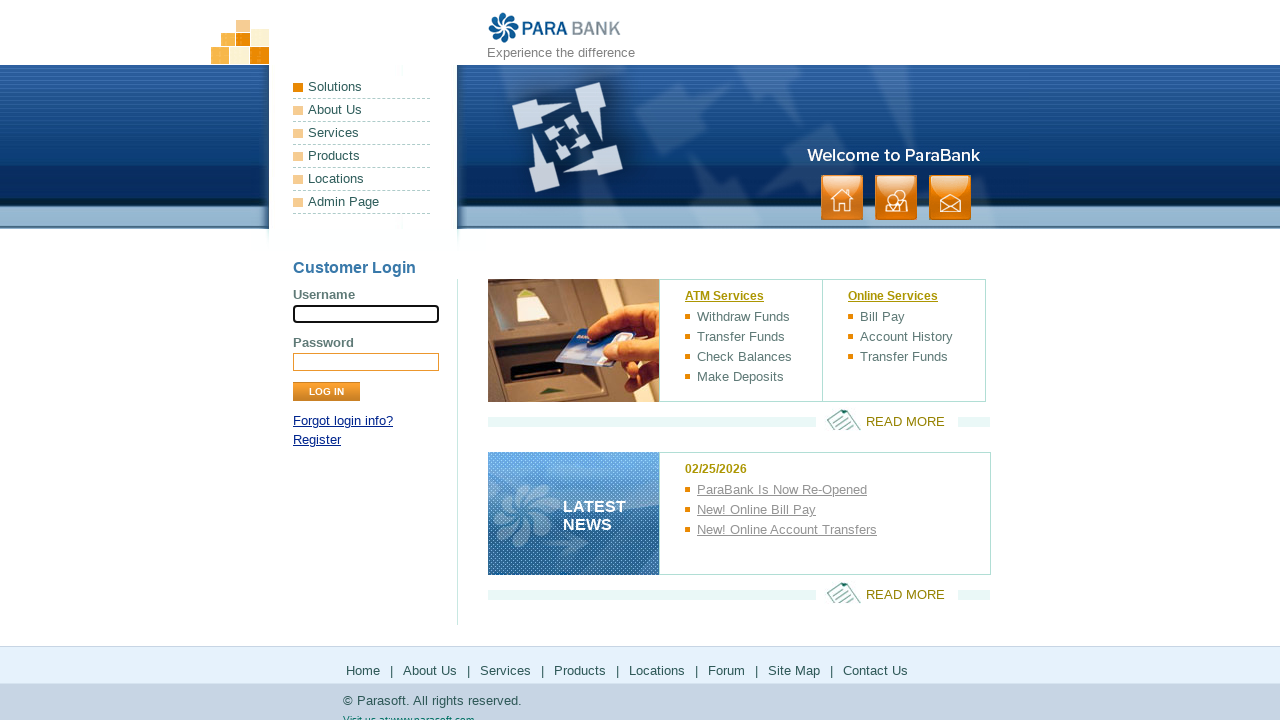

Clicked on Register link to navigate to signup page at (317, 440) on xpath=//a[contains(text(),'Register')]
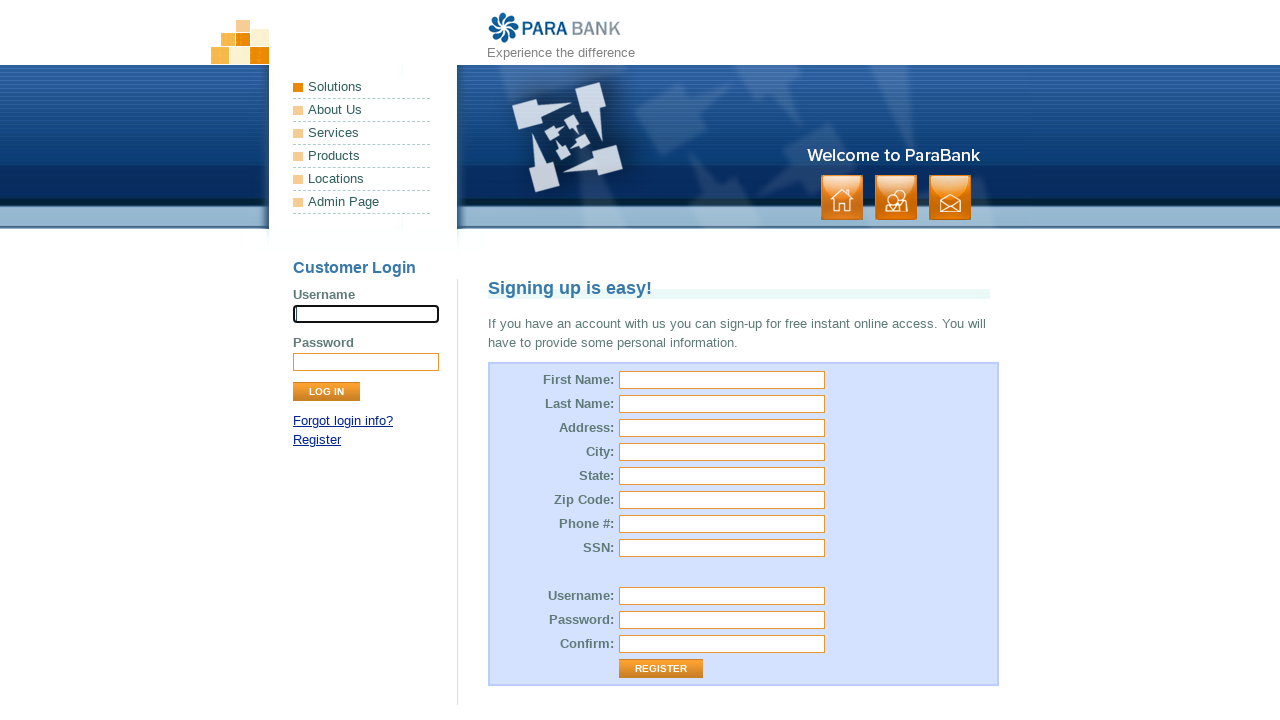

Verified signup page header 'Signing up is easy!' is displayed
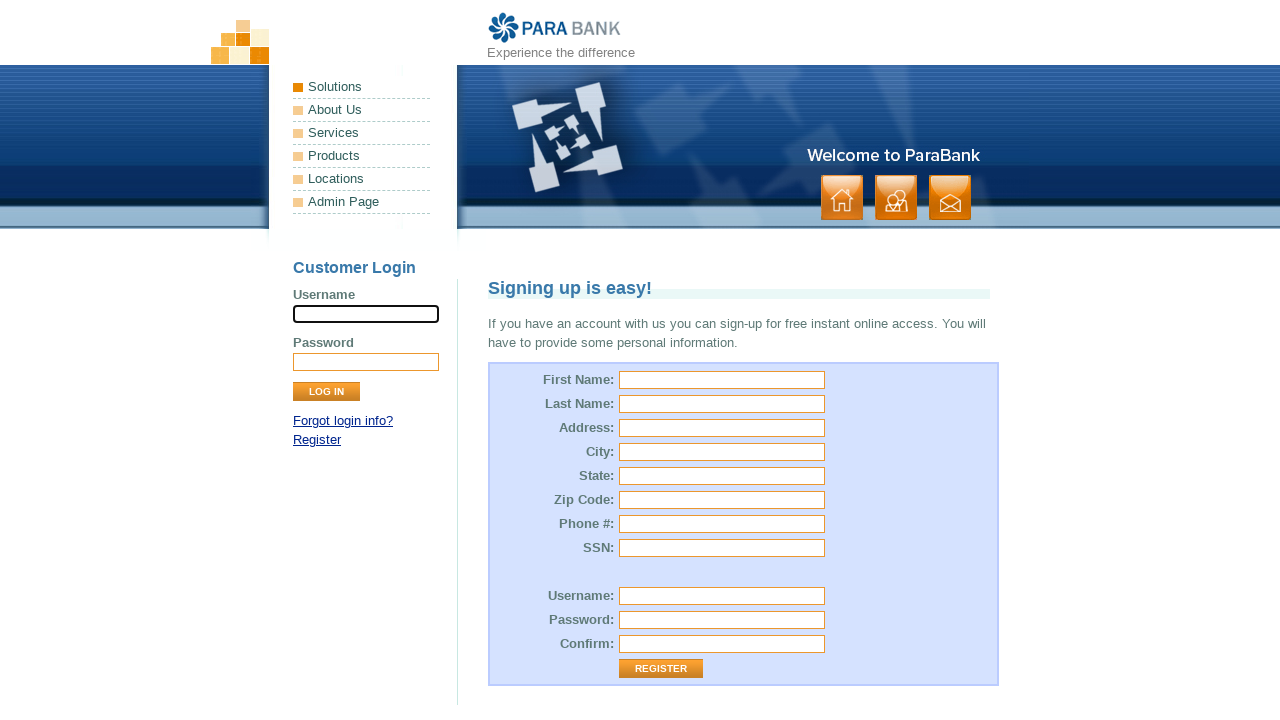

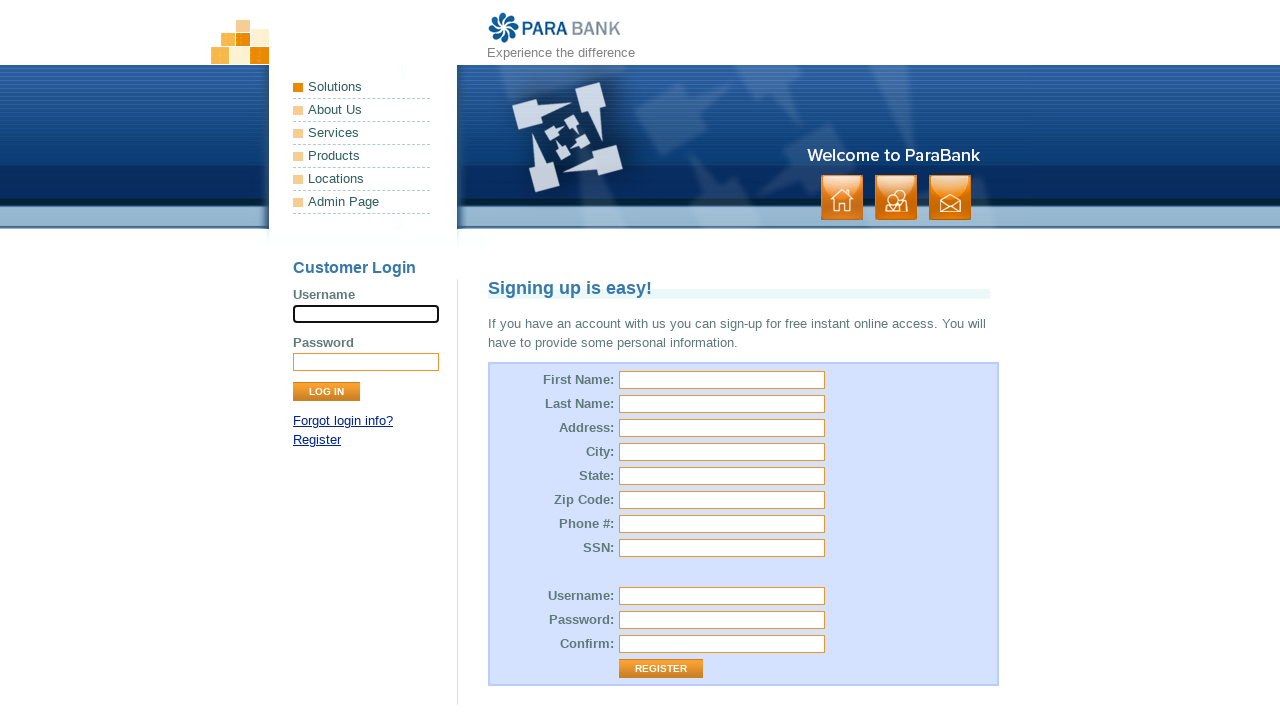